Tests calendar date selection with an optimized approach for navigating to a specific year, month, and date

Starting URL: https://testautomationpractice.blogspot.com/

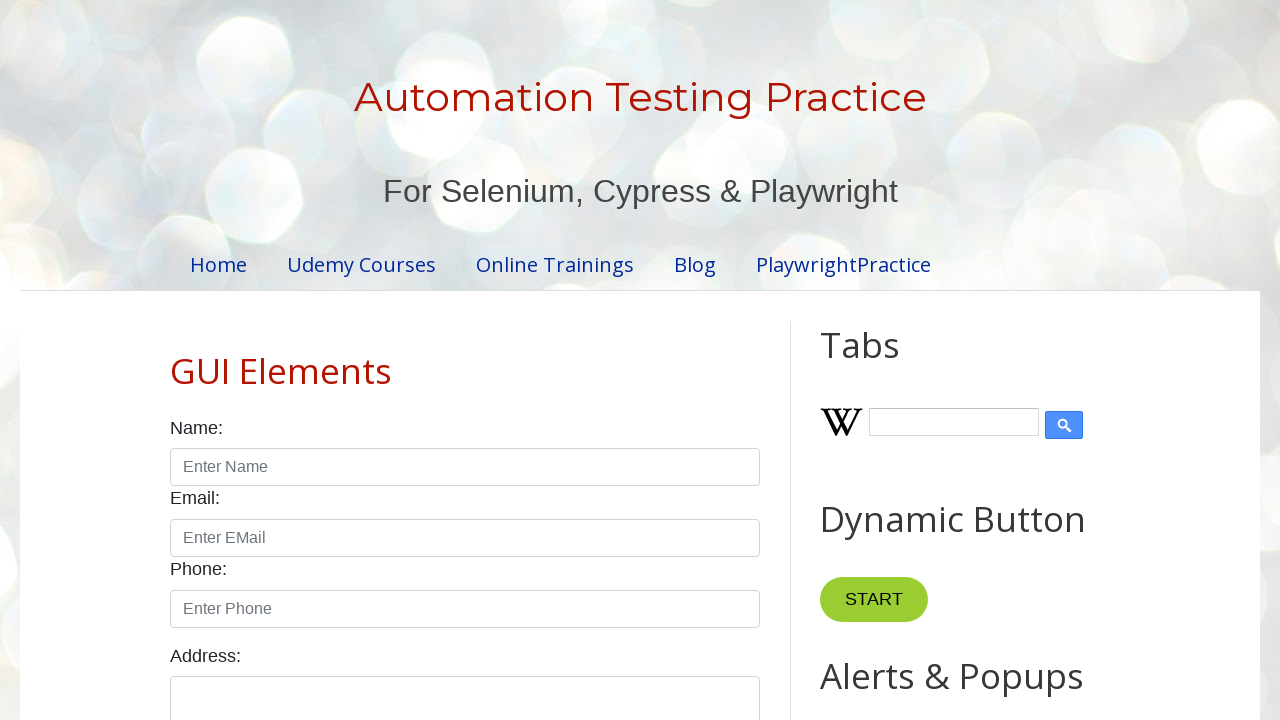

Opened date picker by clicking on datepicker element at (515, 360) on #datepicker
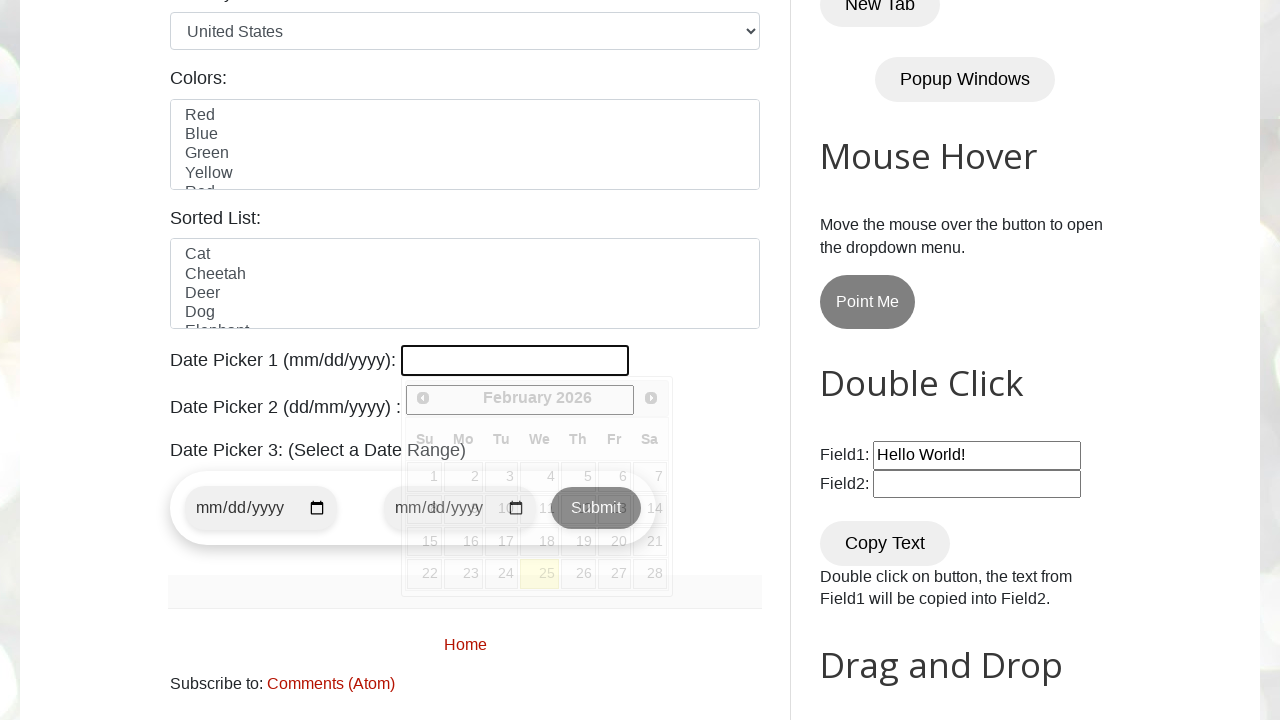

Retrieved current year from datepicker: 2026
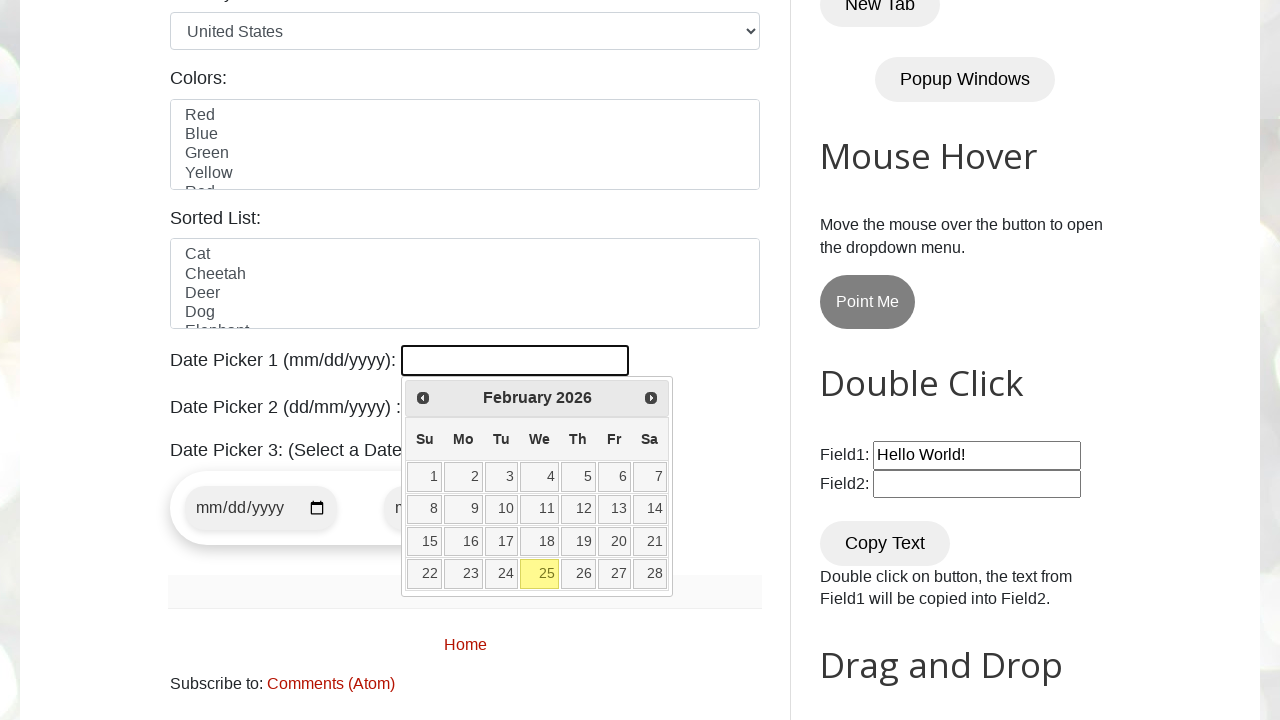

Retrieved current month from datepicker: February
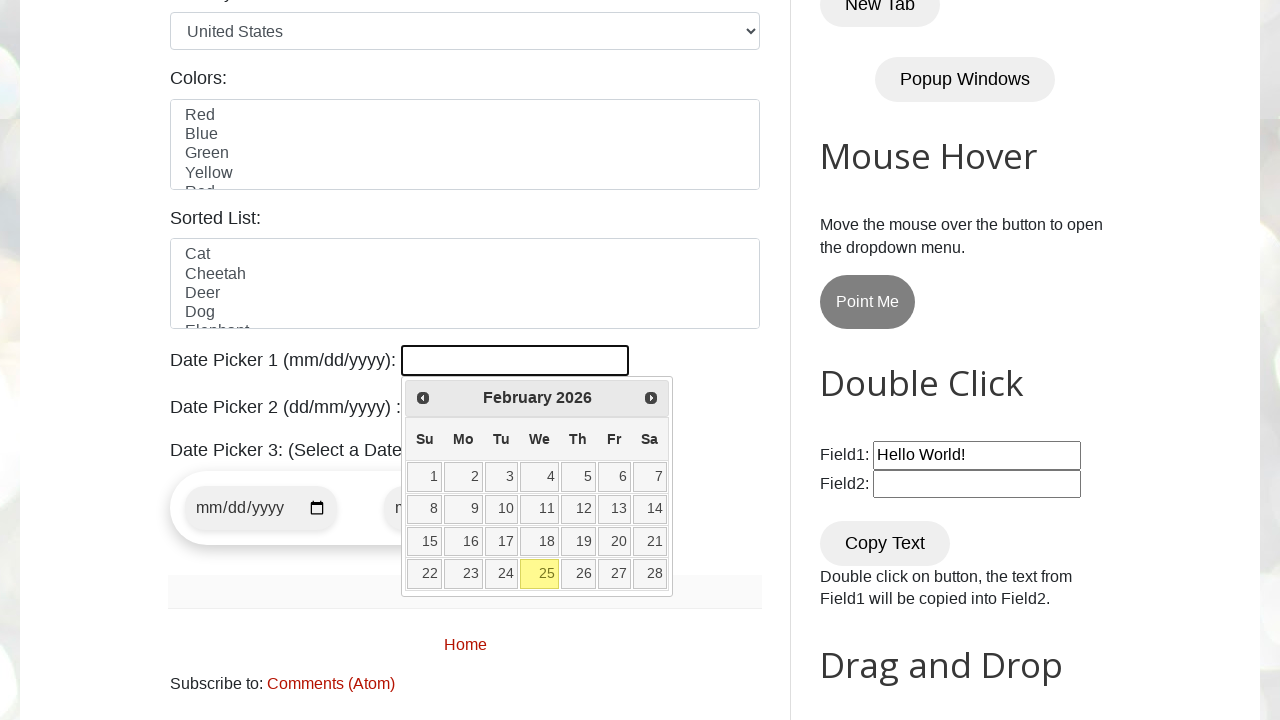

Clicked month navigation button to move towards June at (651, 398) on .ui-icon.ui-icon-circle-triangle-e
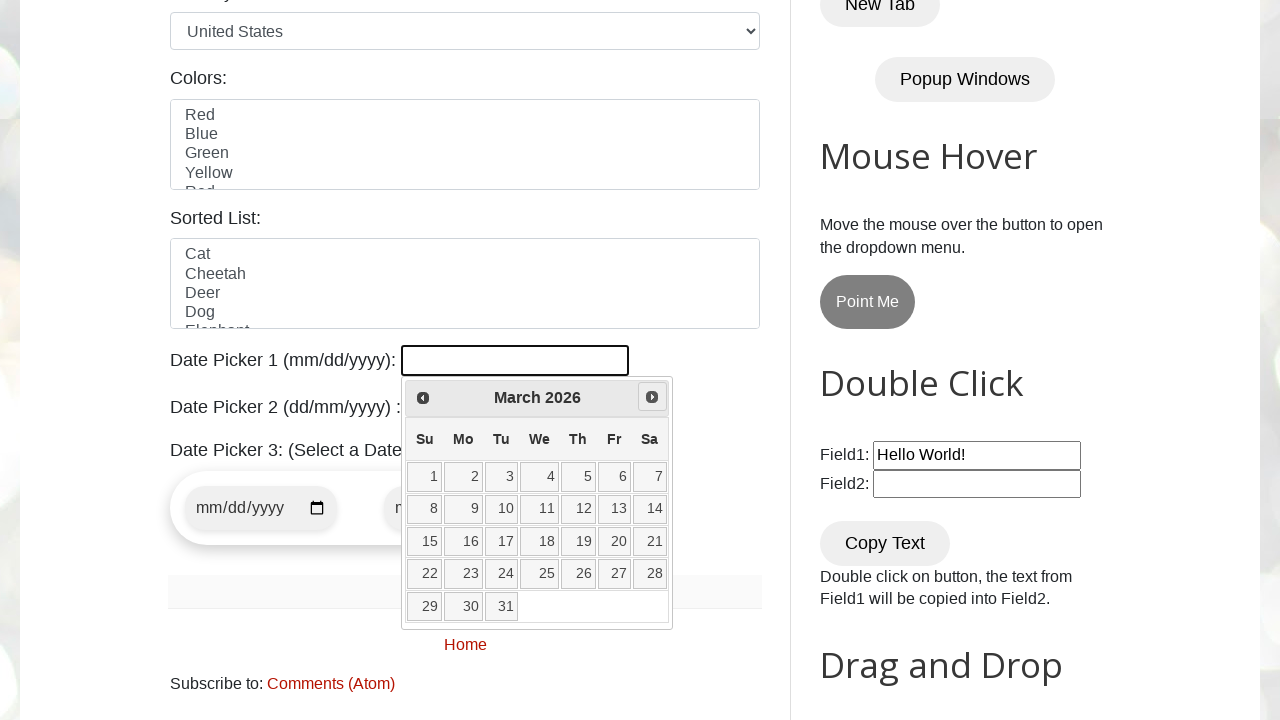

Retrieved current month from datepicker: March
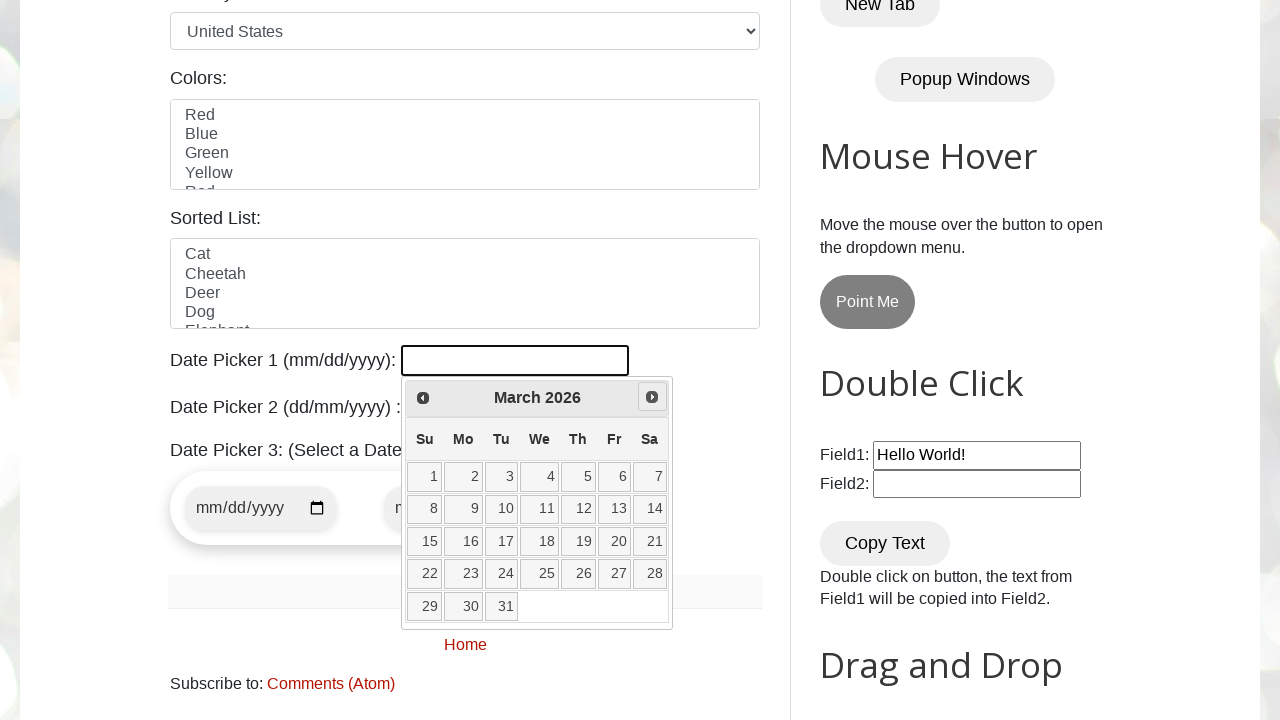

Clicked month navigation button to move towards June at (652, 397) on .ui-icon.ui-icon-circle-triangle-e
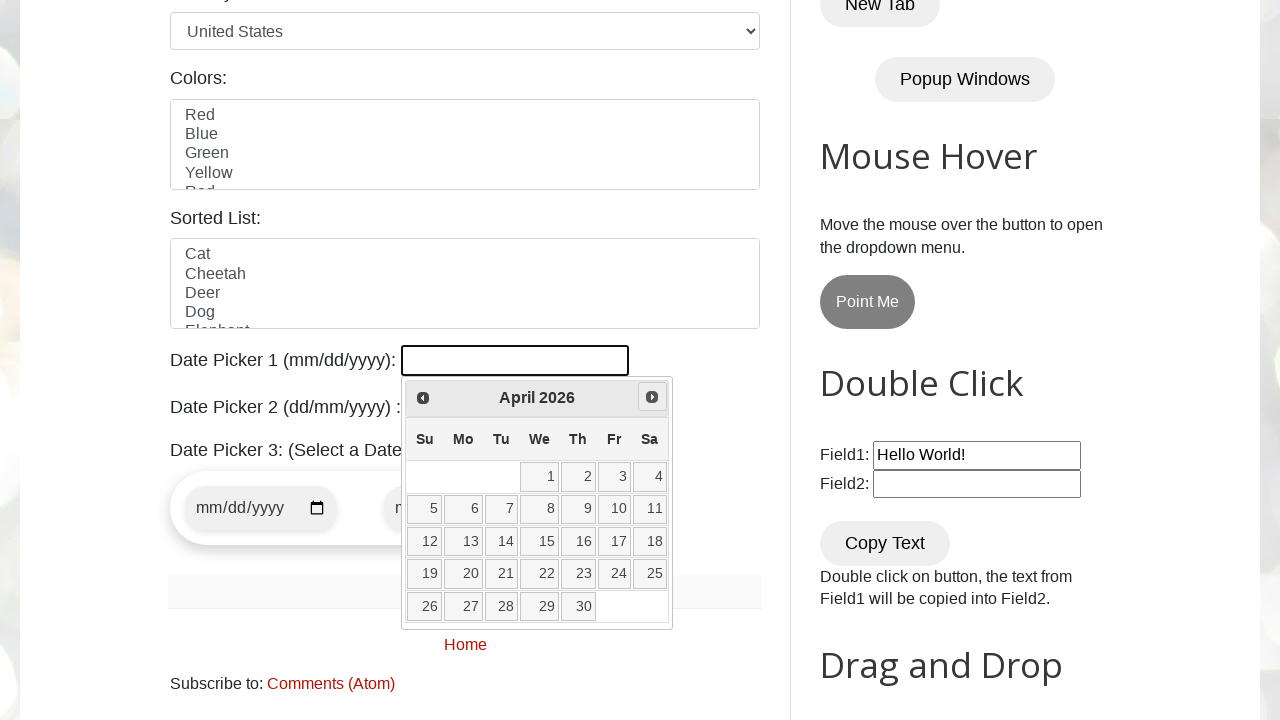

Retrieved current month from datepicker: April
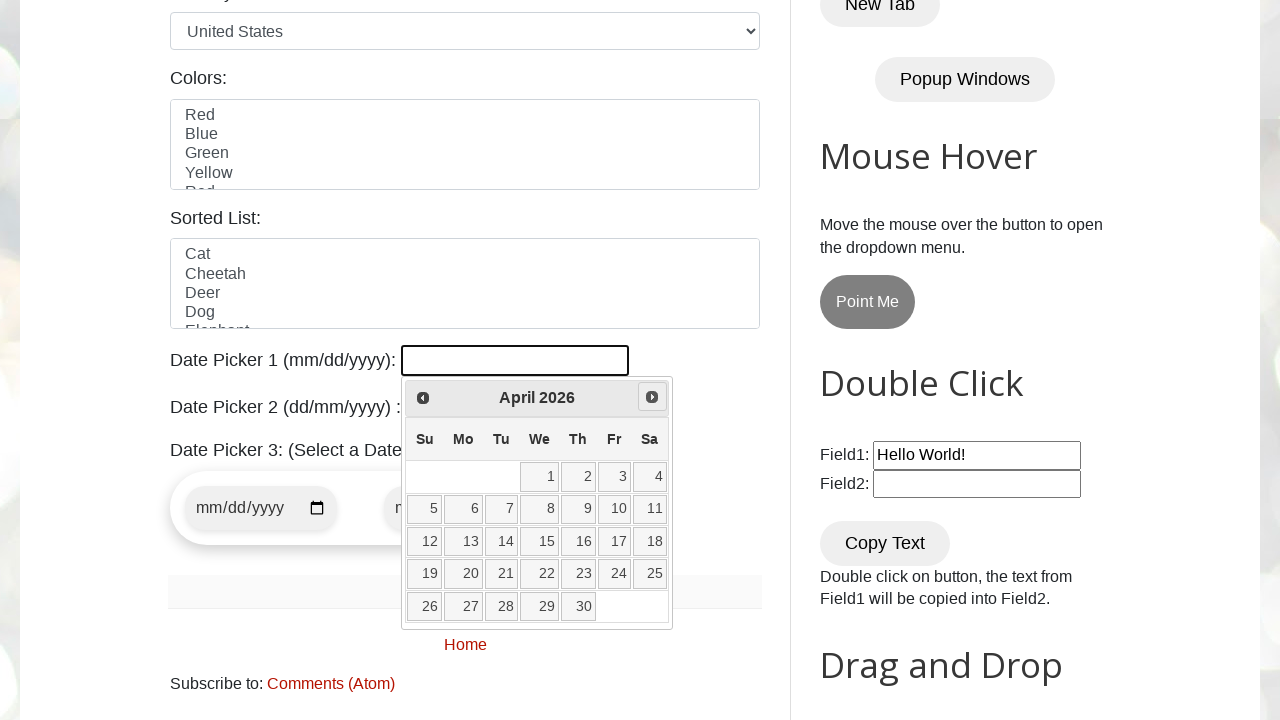

Clicked month navigation button to move towards June at (652, 397) on .ui-icon.ui-icon-circle-triangle-e
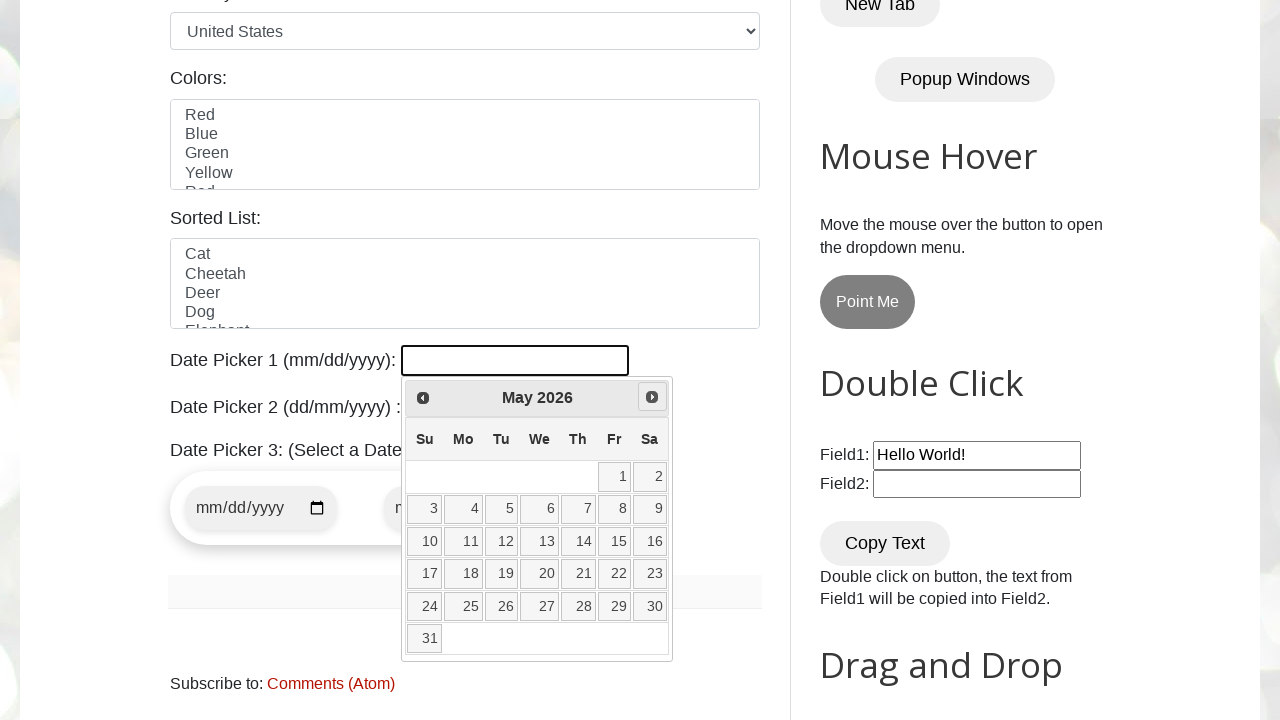

Retrieved current month from datepicker: May
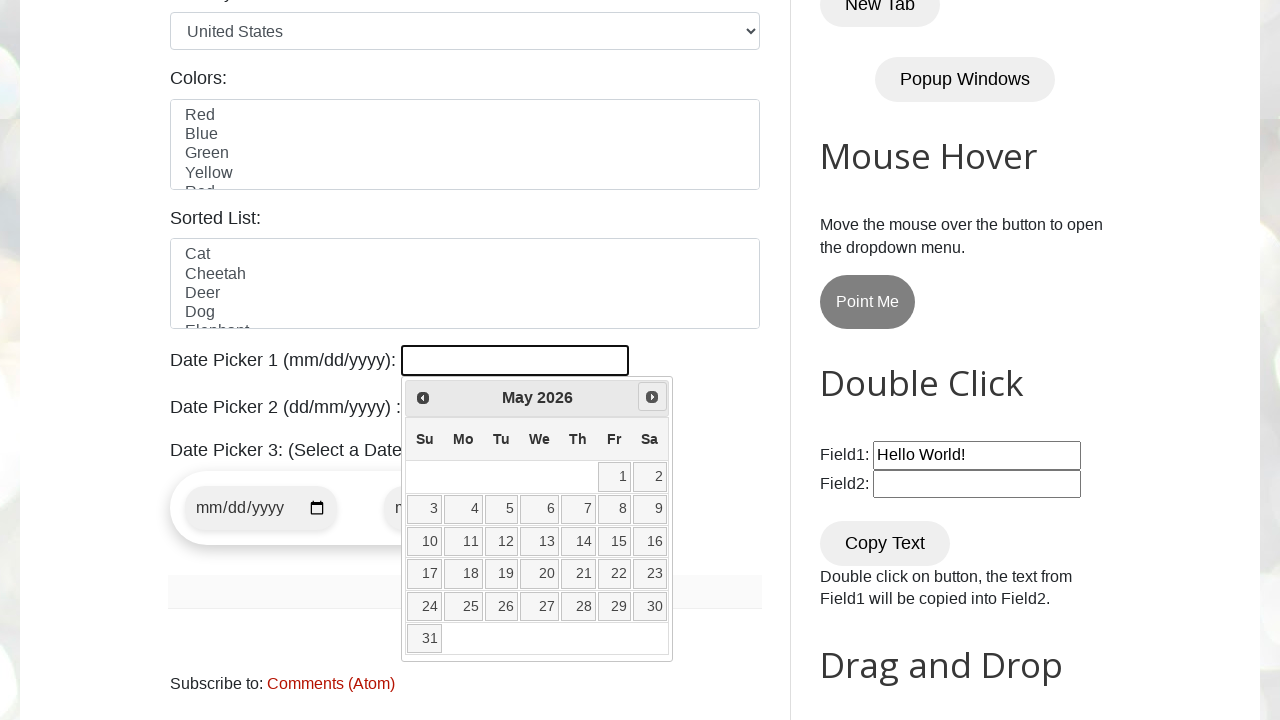

Clicked month navigation button to move towards June at (652, 397) on .ui-icon.ui-icon-circle-triangle-e
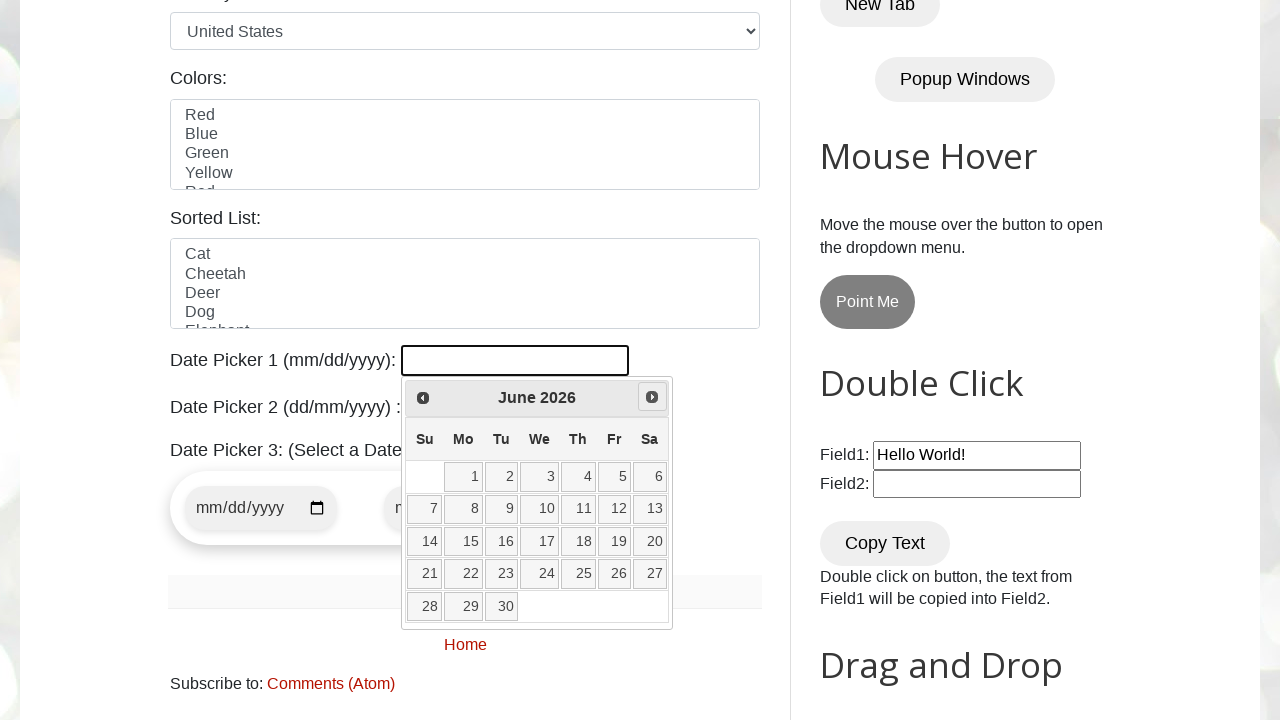

Retrieved current month from datepicker: June
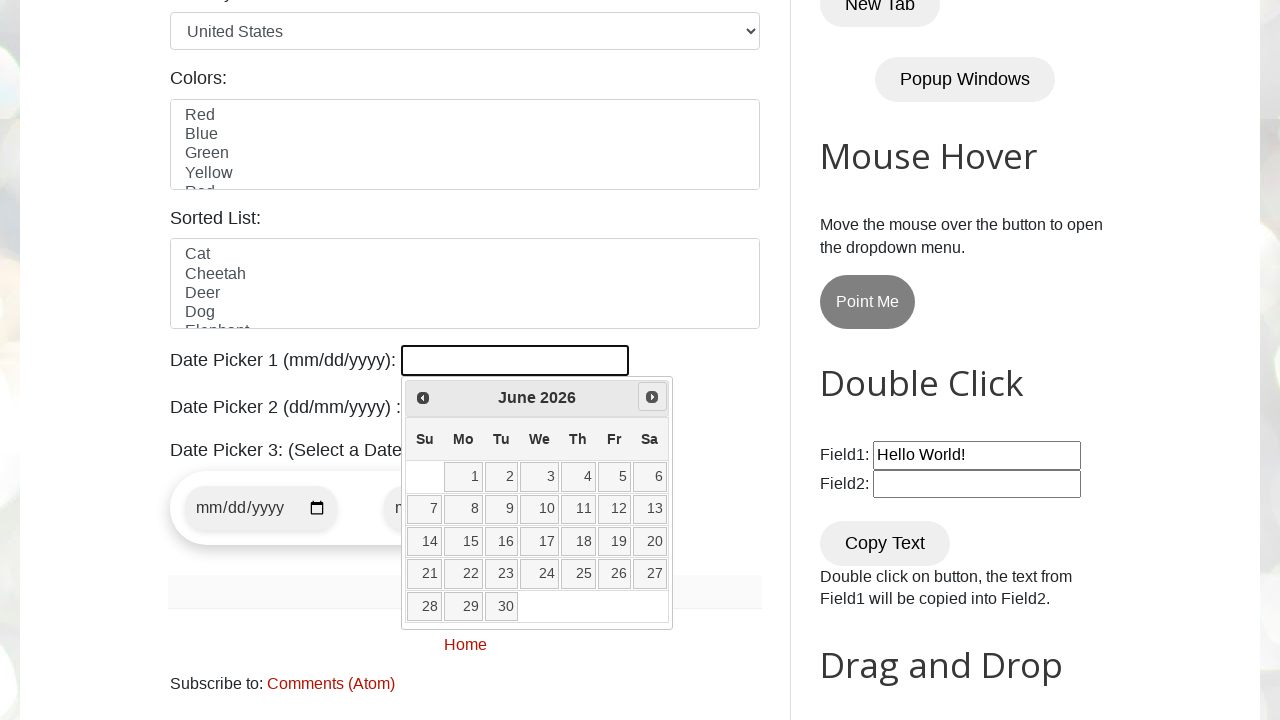

Selected date 12 from the calendar at (614, 509) on xpath=//a[@data-date='12']
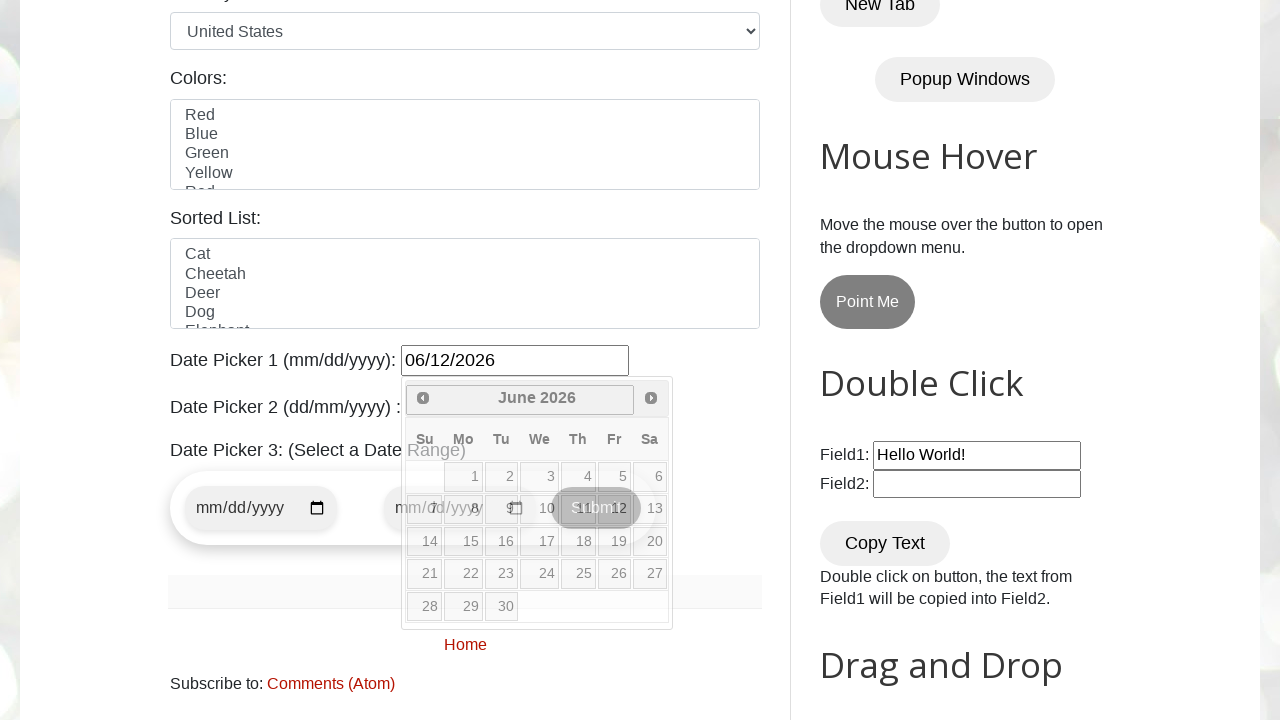

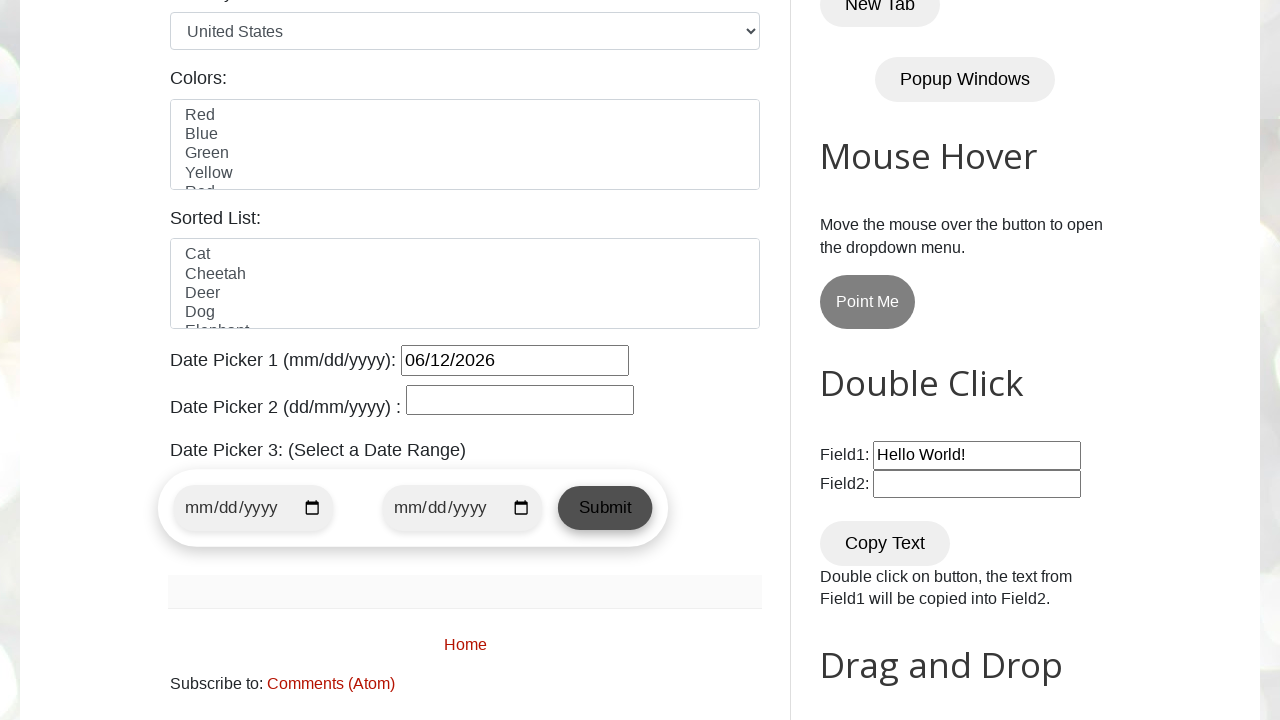